Tests clicking a button on the Sauce Demo page and verifies that an error message appears (testing the behavior when clicking login without credentials)

Starting URL: https://www.saucedemo.com

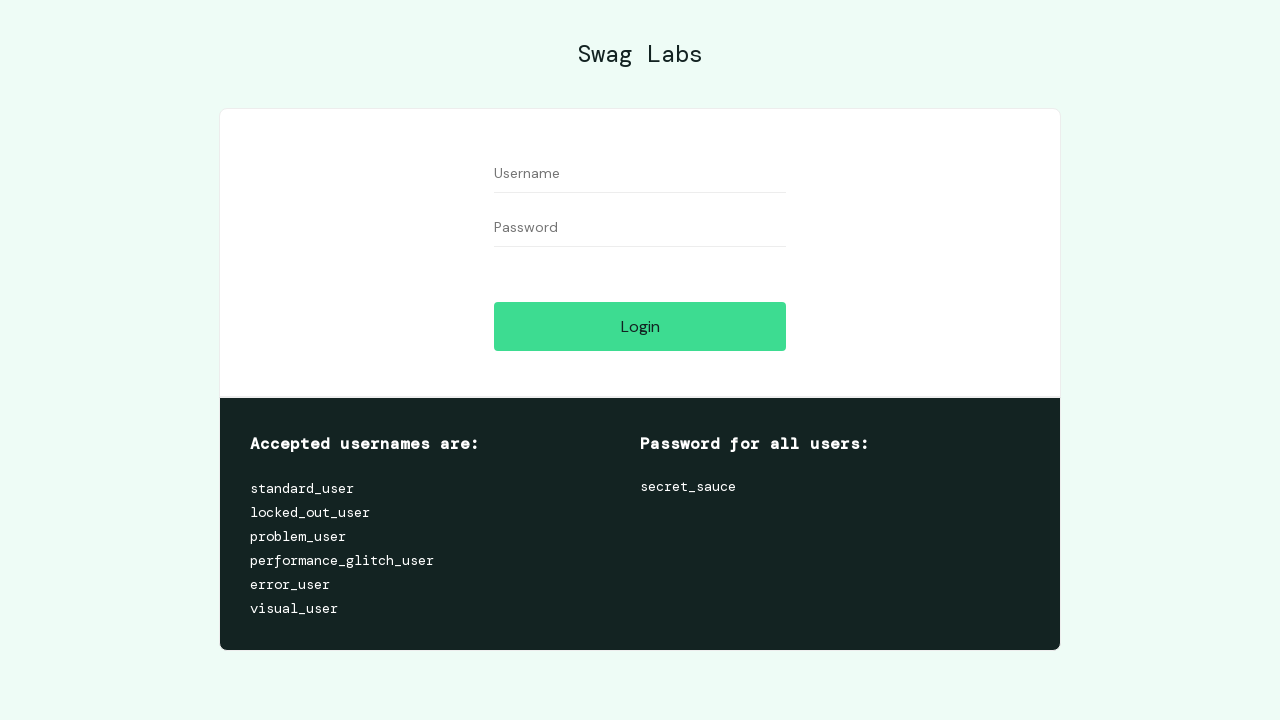

Clicked login button without entering credentials at (640, 326) on .btn_action
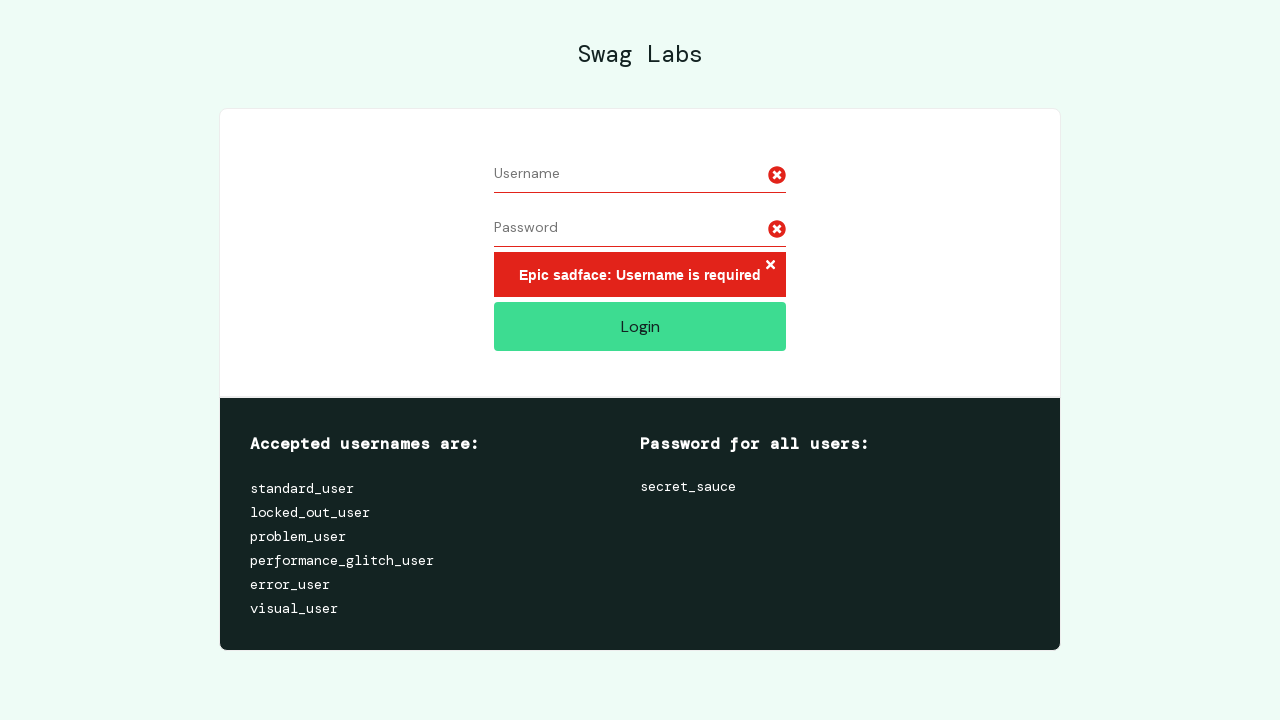

Error message 'Epic sadface' appeared on page
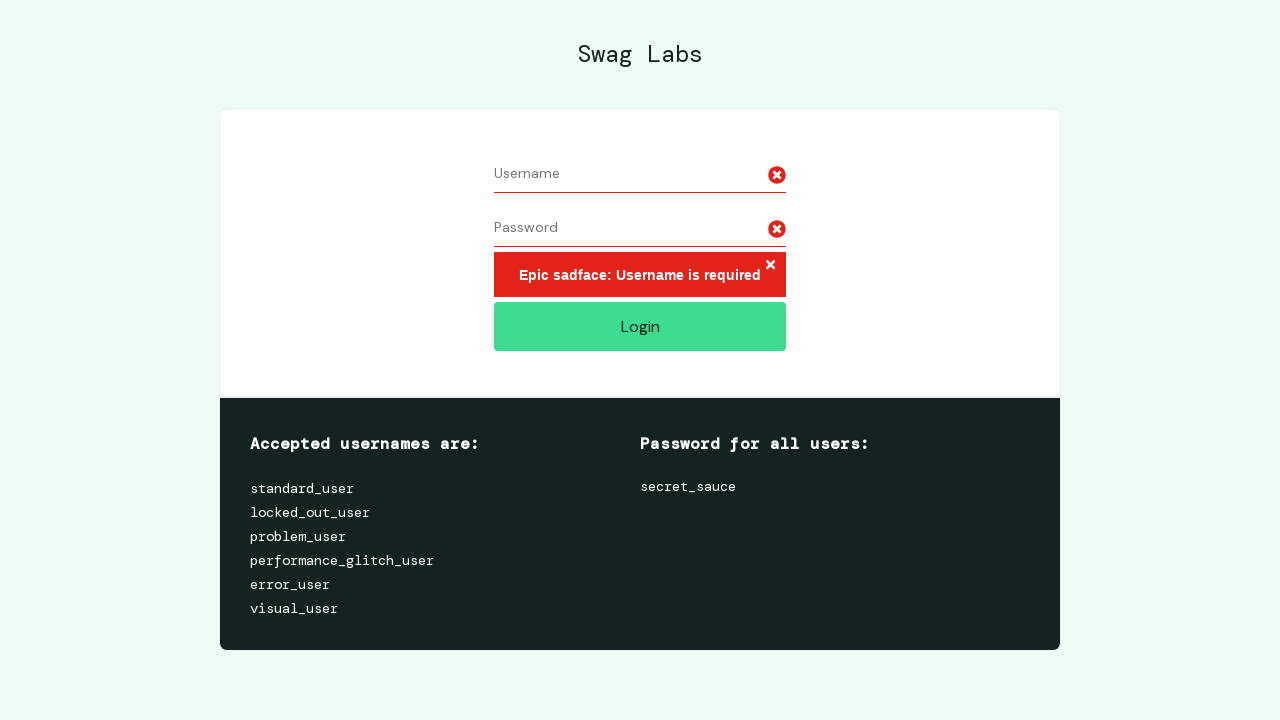

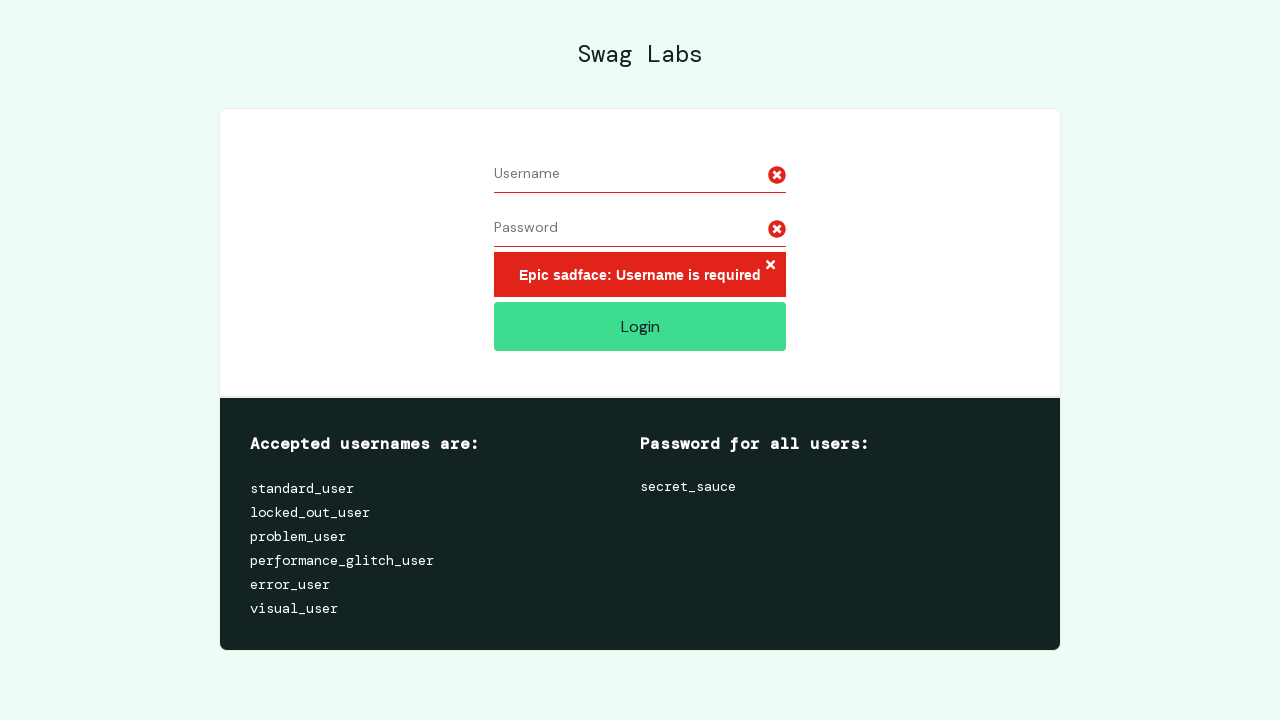